Tests restoring a deleted product in the cart by adding item, removing it, then clicking restore link to bring it back

Starting URL: http://intershop5.skillbox.ru/

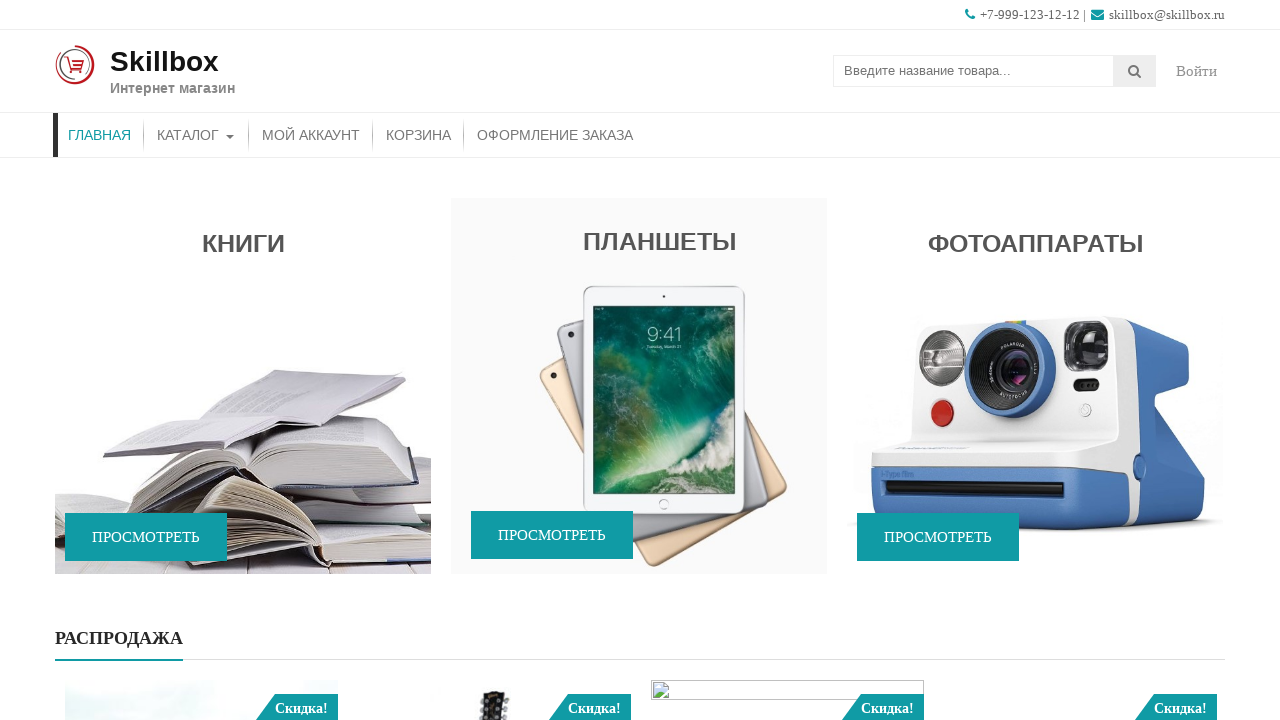

Clicked on Catalog menu item at (196, 135) on xpath=//*[contains(@class, 'store-menu')]//*[.='Каталог']
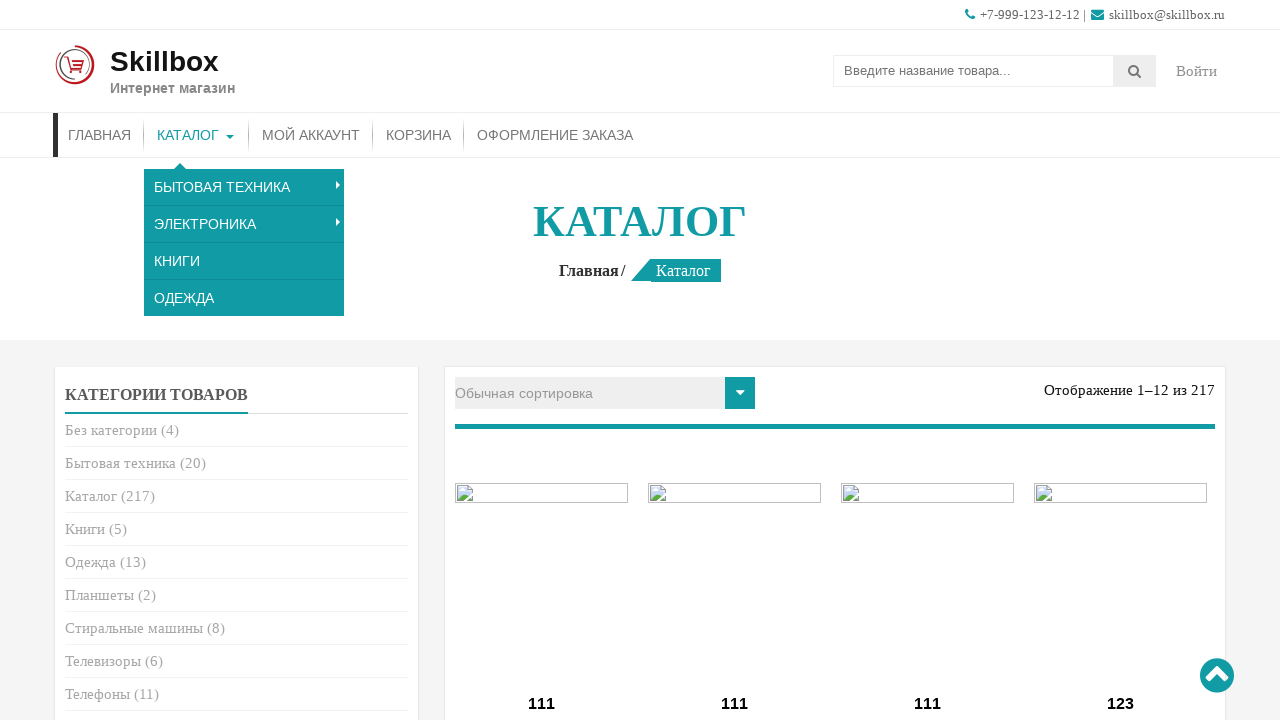

Clicked add to cart button for first product at (542, 361) on (//*[.= 'В корзину'])[1]
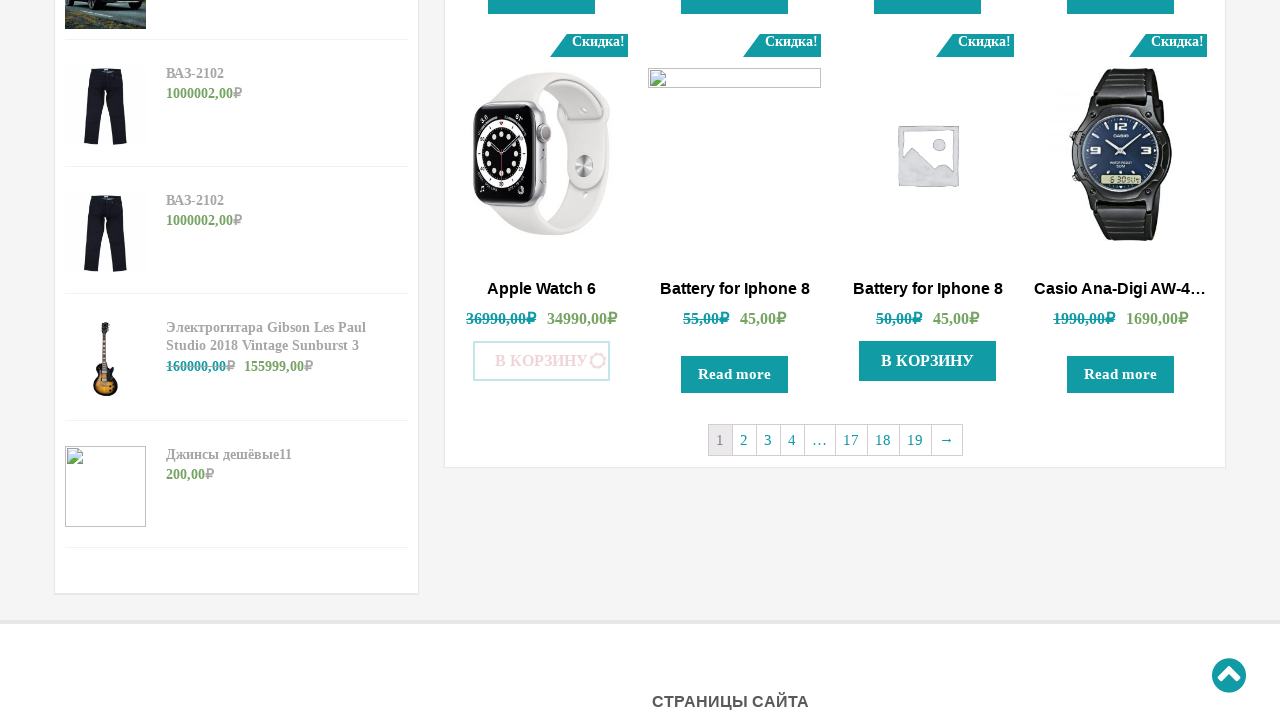

Clicked More button to navigate to cart at (542, 361) on xpath=//*[.= 'Подробнее']
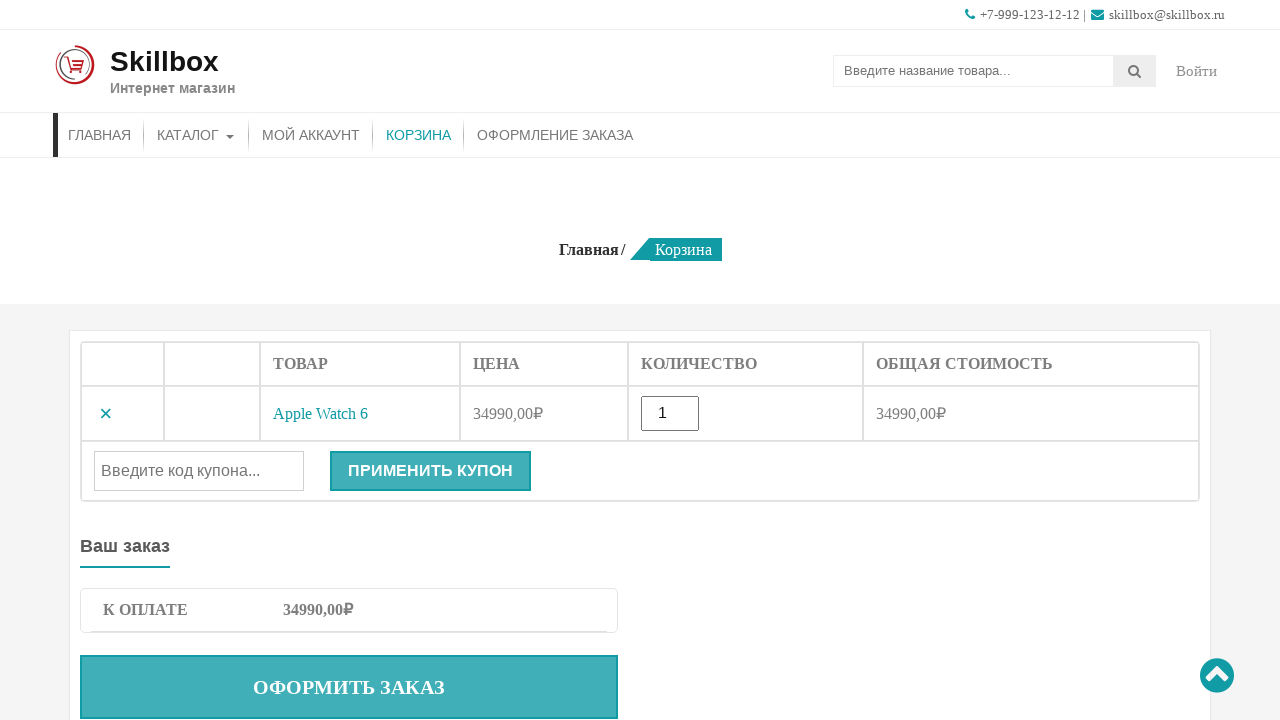

Clicked remove button to delete product from cart at (106, 414) on .remove
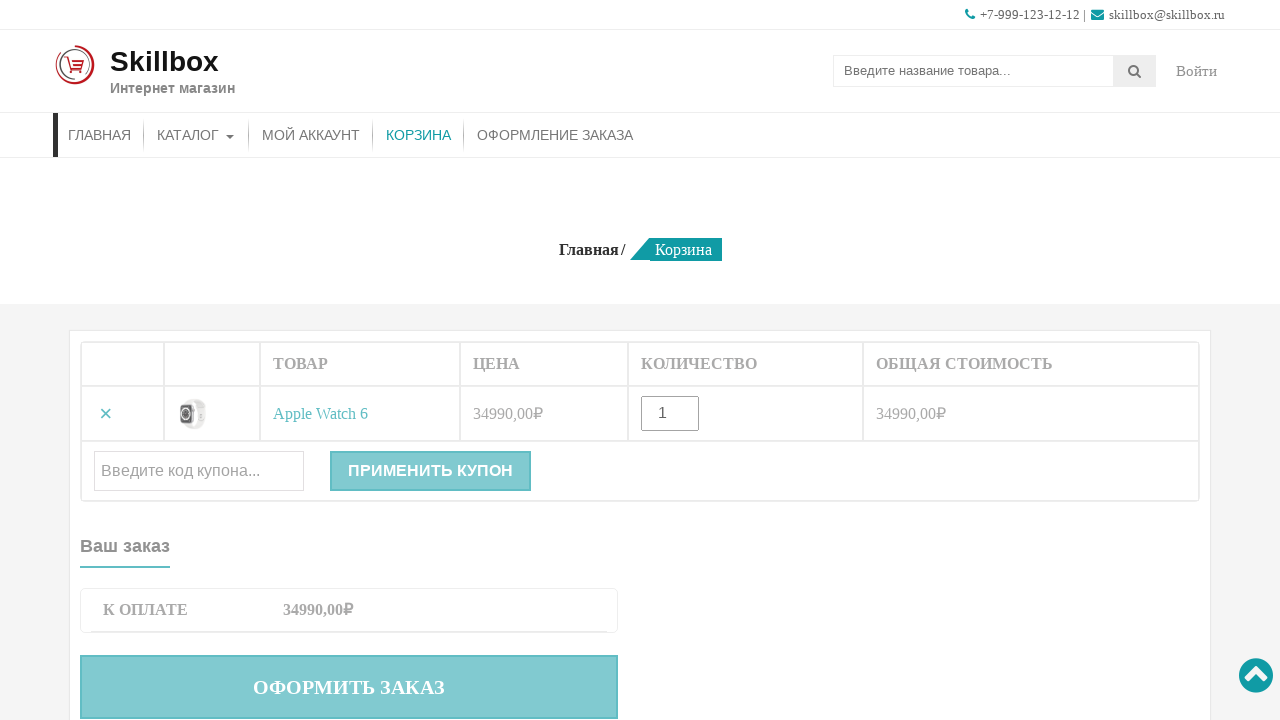

Restore item link appeared
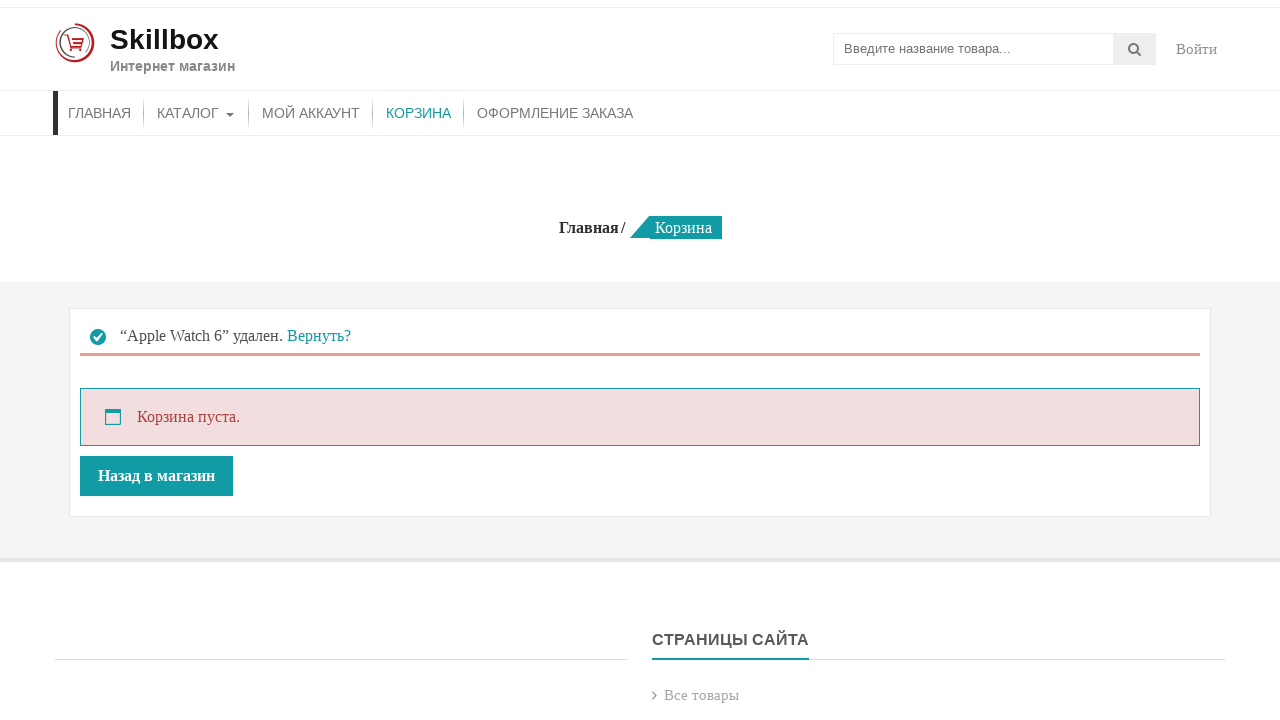

Clicked restore item link to bring product back to cart at (319, 282) on a.restore-item
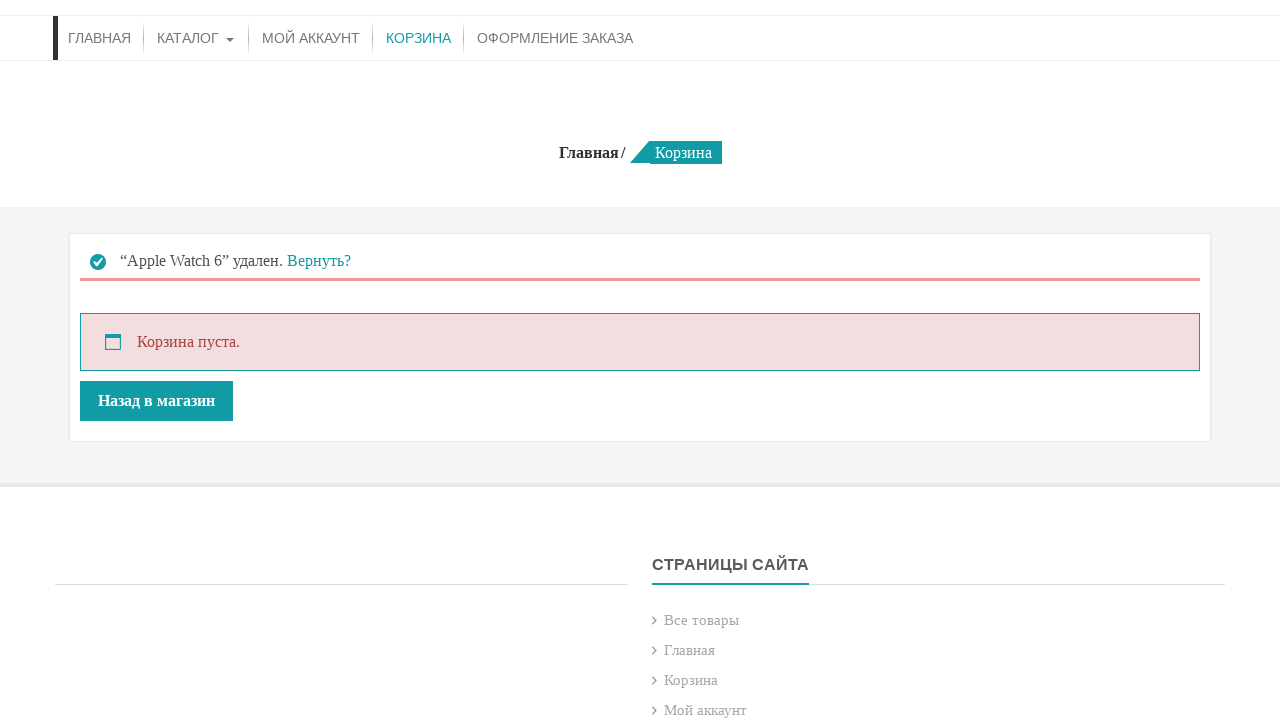

Product successfully restored in cart and is now visible
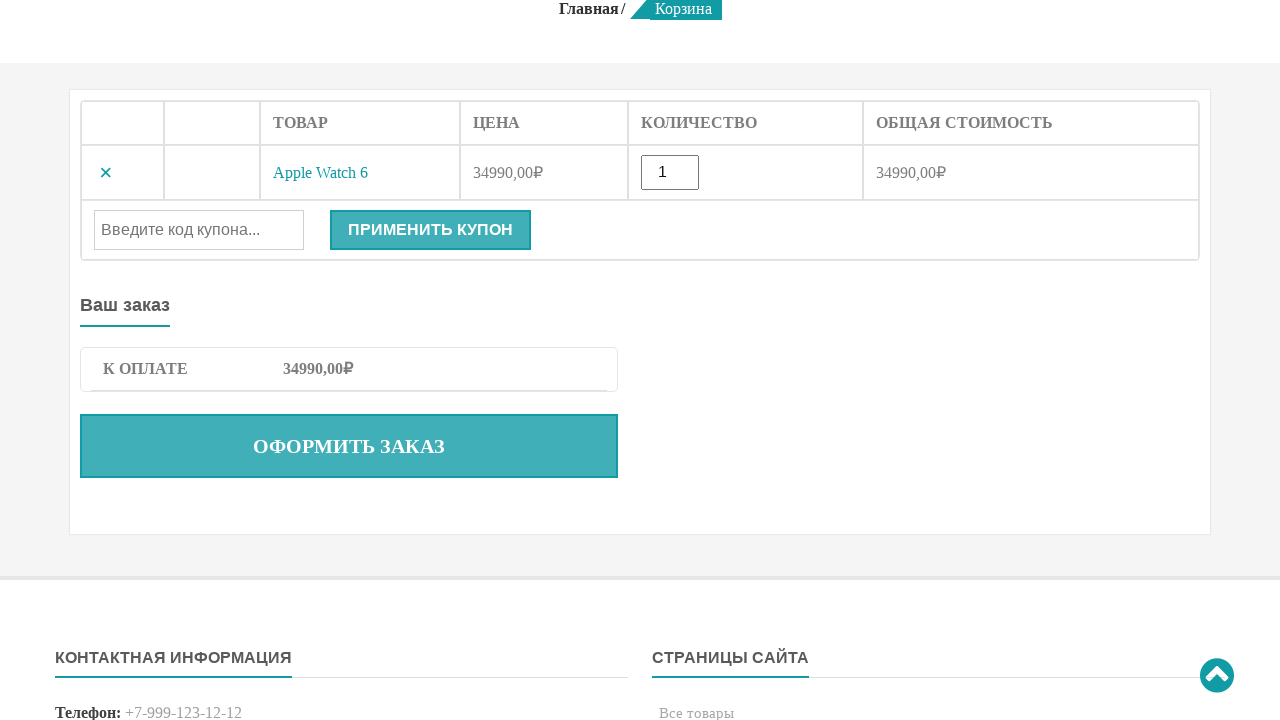

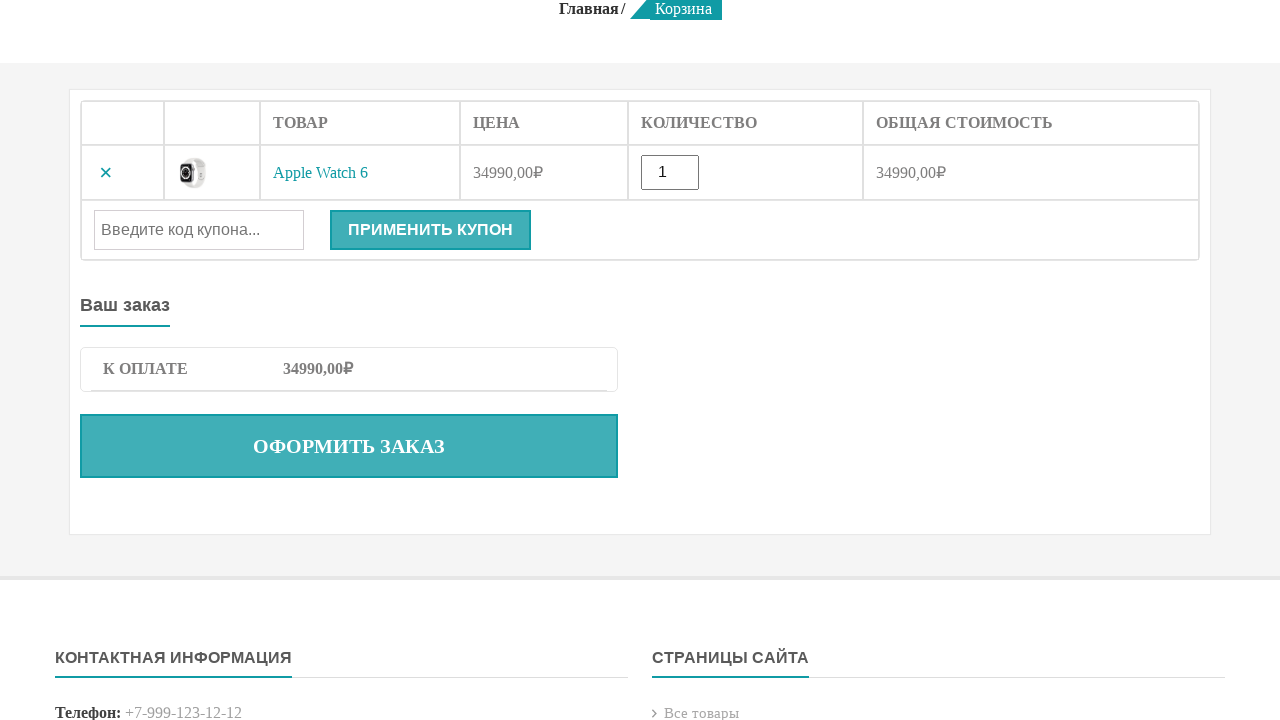